Tests that the input field accepts text after being enabled.

Starting URL: https://the-internet.herokuapp.com/dynamic_controls

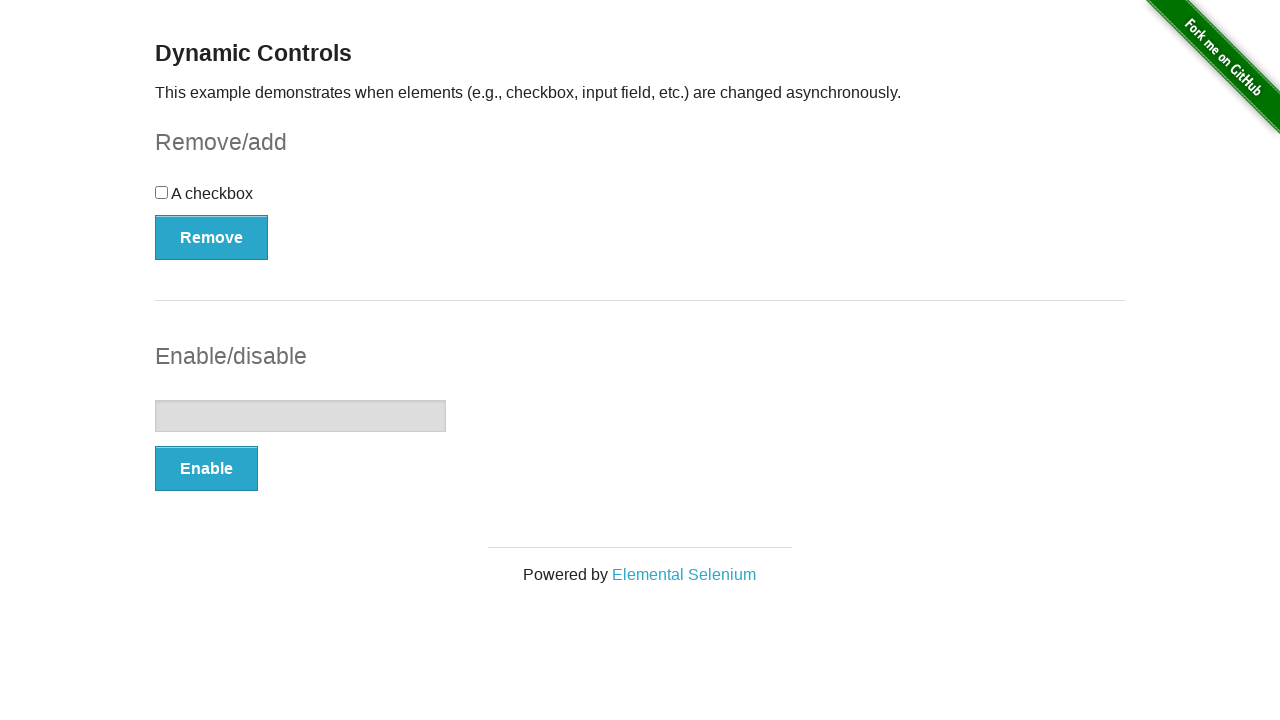

Clicked Enable button to enable the input field at (206, 469) on #input-example button
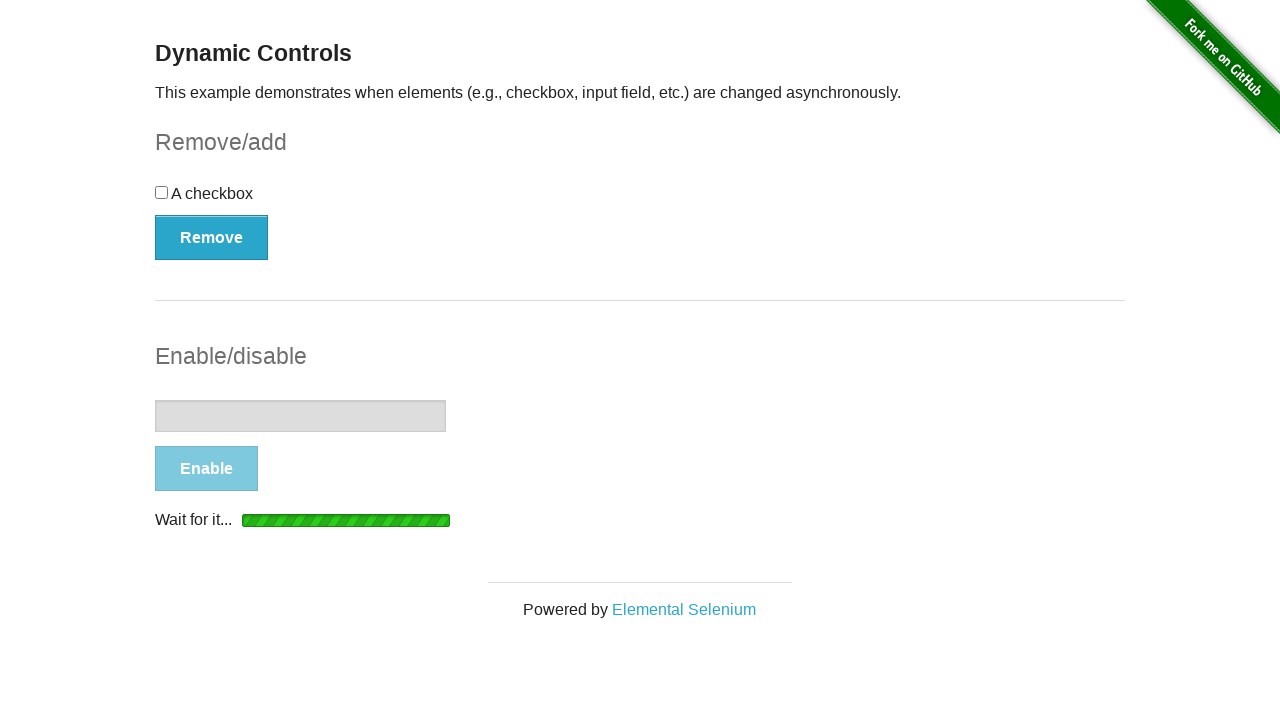

Waited for success message to become visible
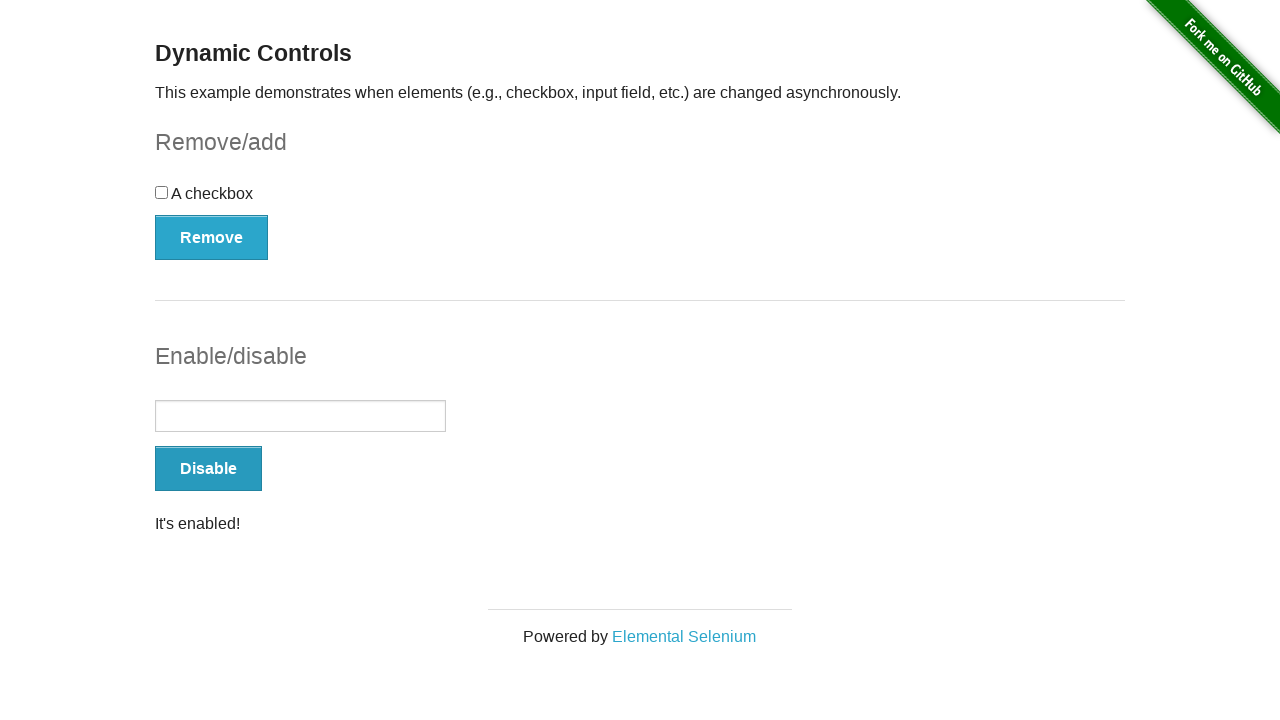

Filled input field with 'Hello Test' on #input-example input[type='text']
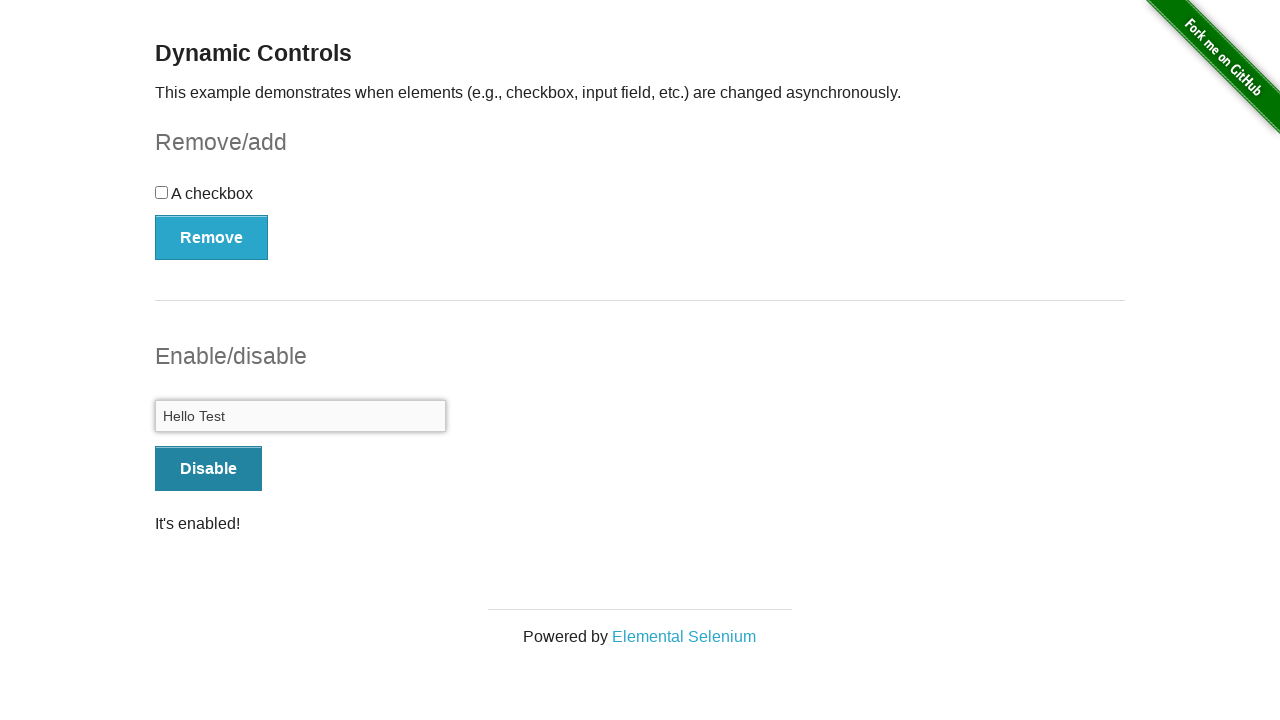

Retrieved input field value for verification
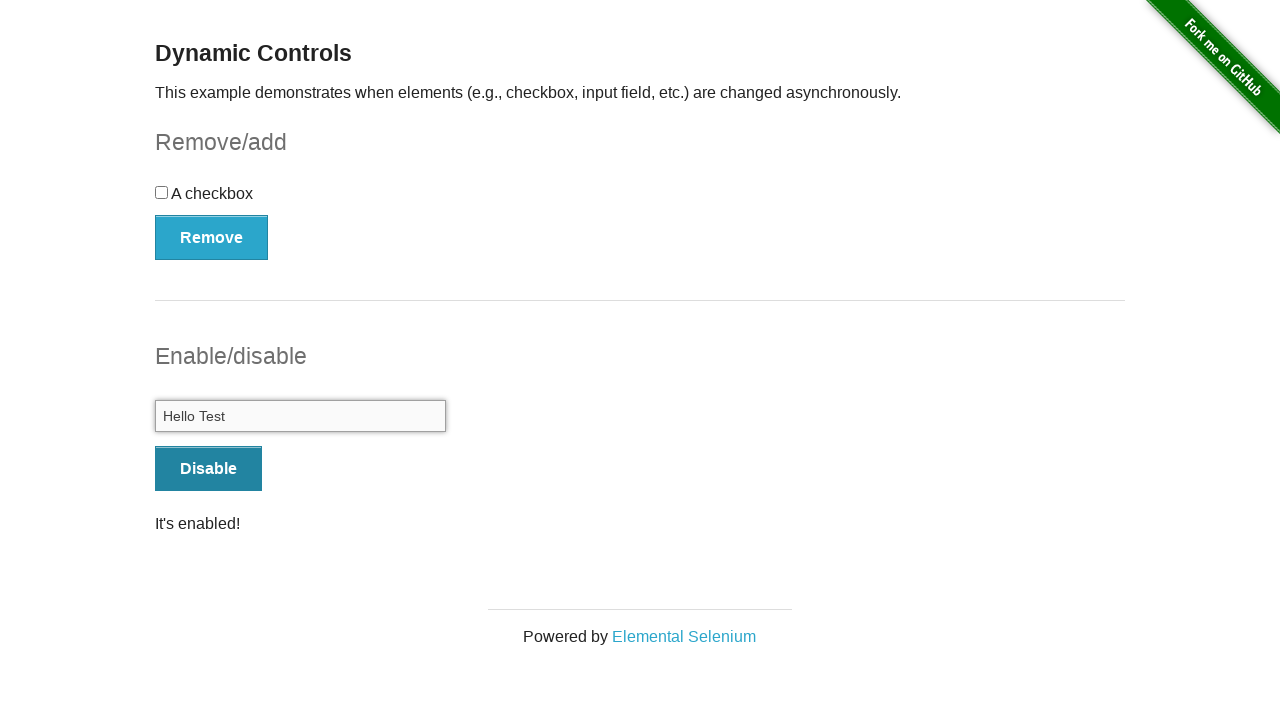

Verified input field contains 'Hello Test'
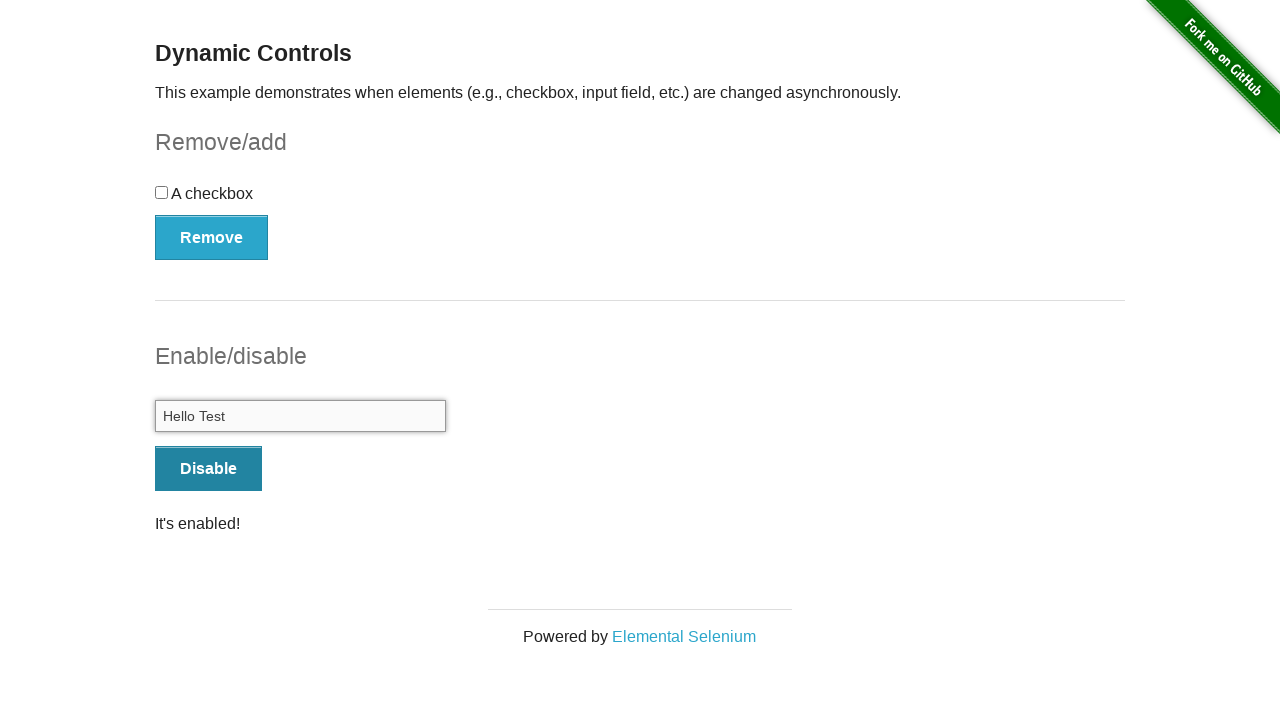

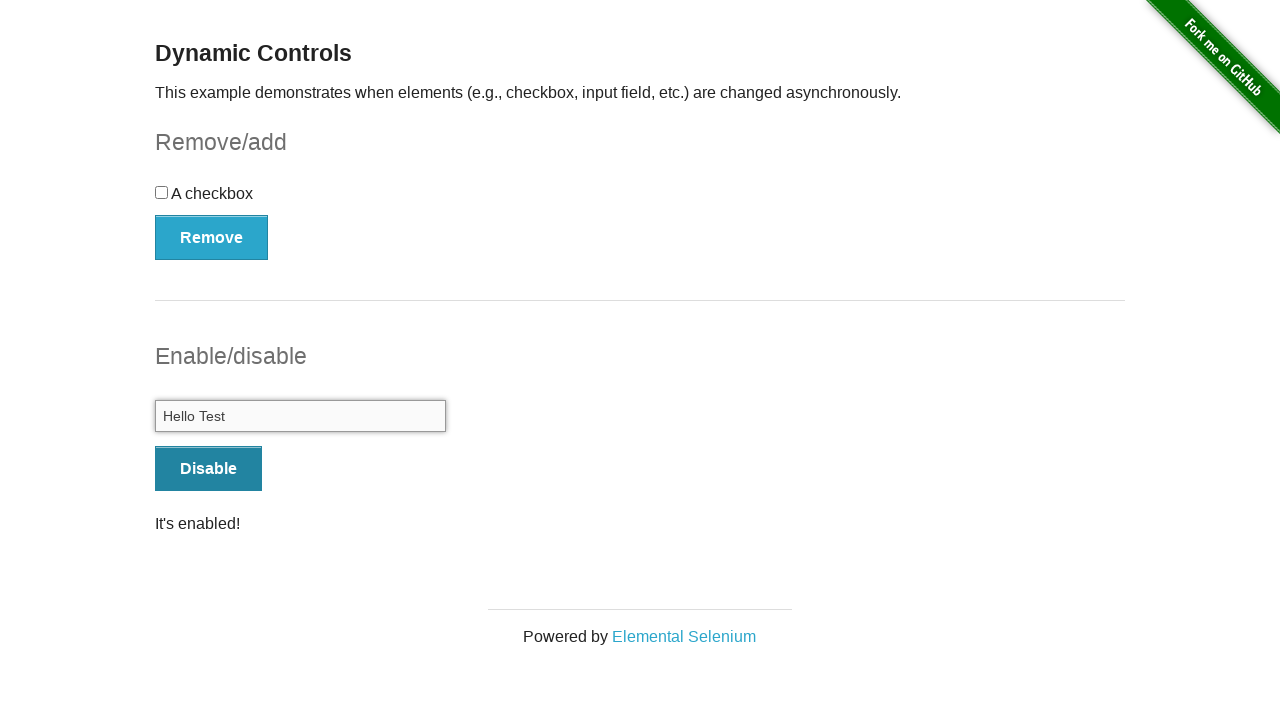